Tests link text and partial link text locators on Salesforce login page by verifying element states (displayed, enabled, selected), clicking a checkbox, and clicking a custom domain link.

Starting URL: https://login.salesforce.com/?locale=in

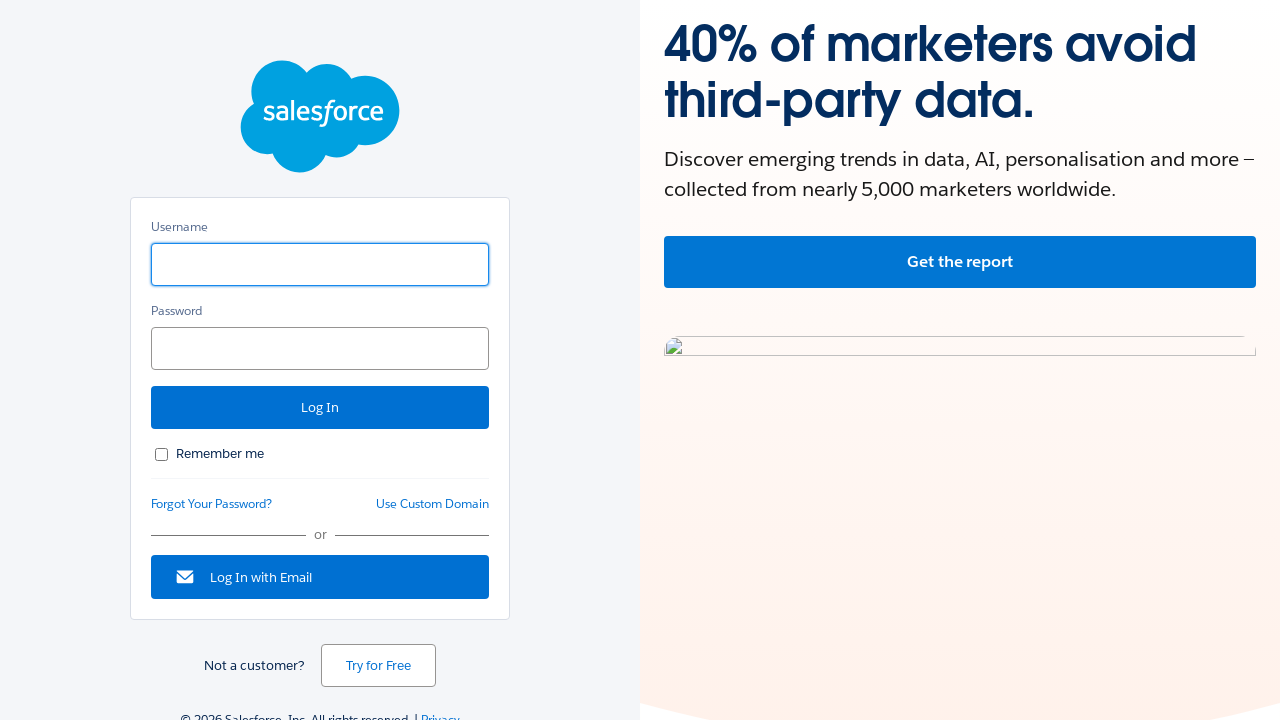

Waited for 'Forgot Your Password?' link to be visible
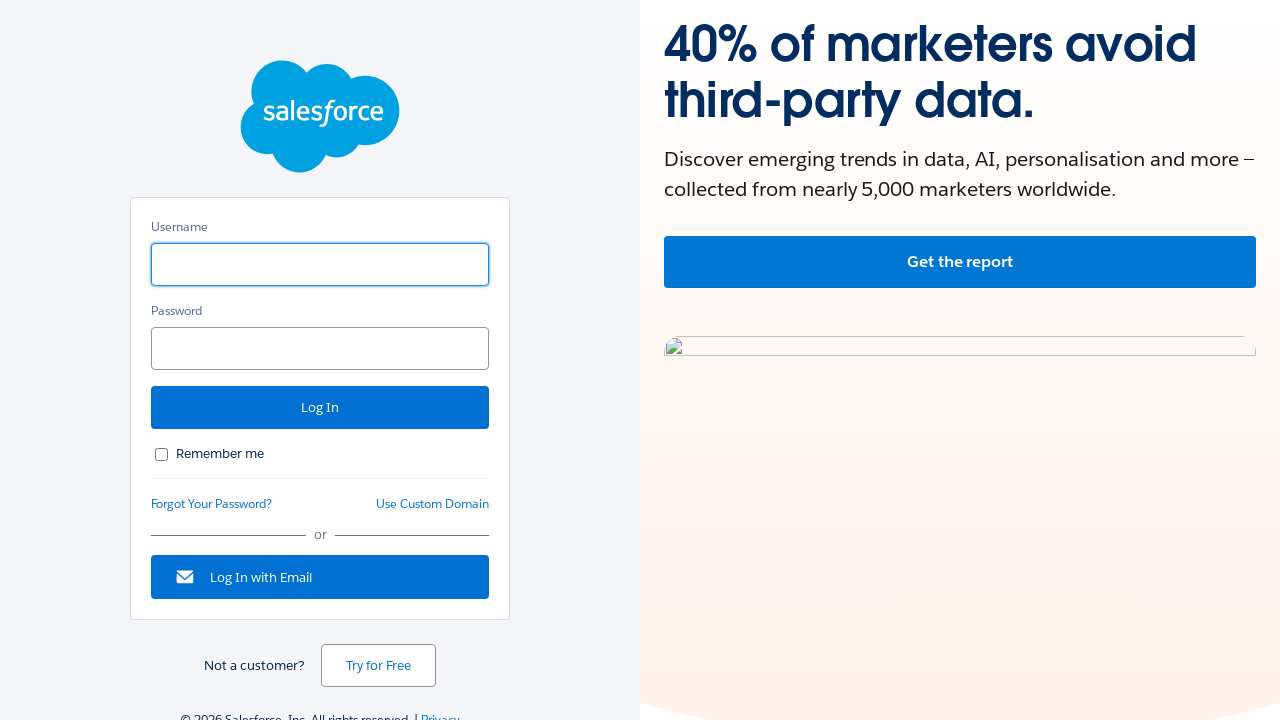

Verified 'Forgot Your Password?' link is visible
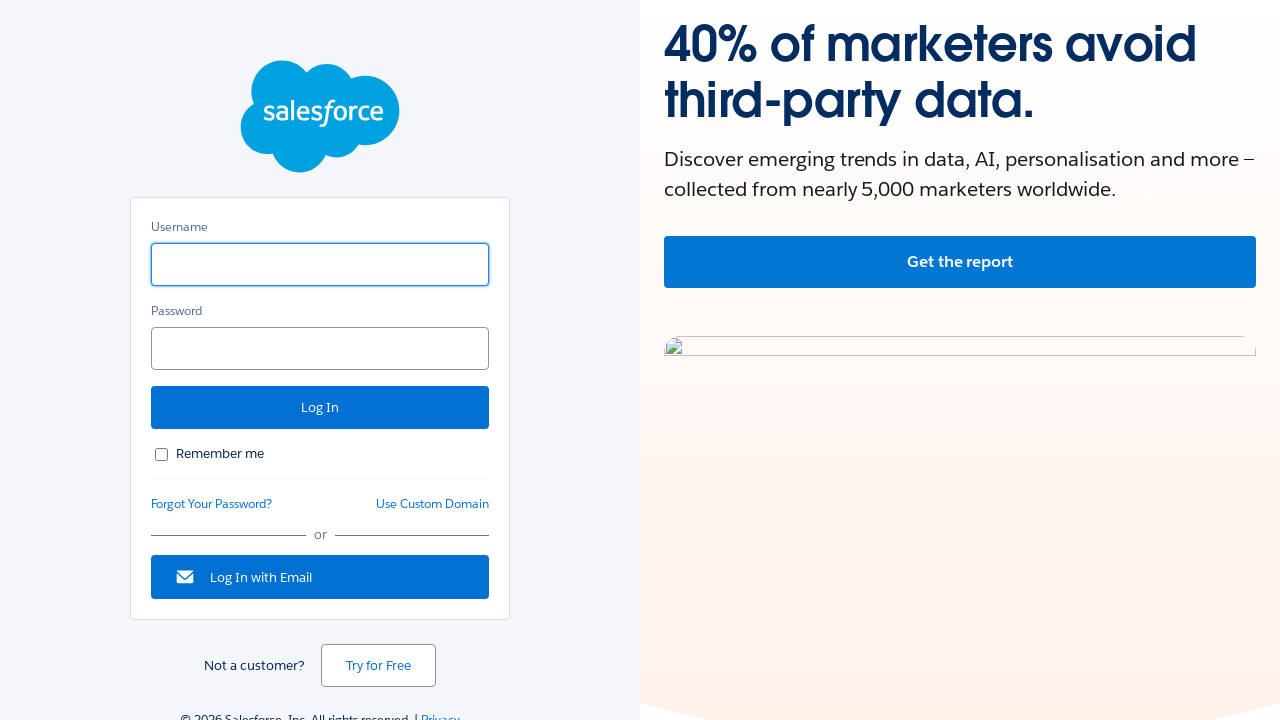

Clicked the 'Remember Me' checkbox at (162, 454) on #rememberUn
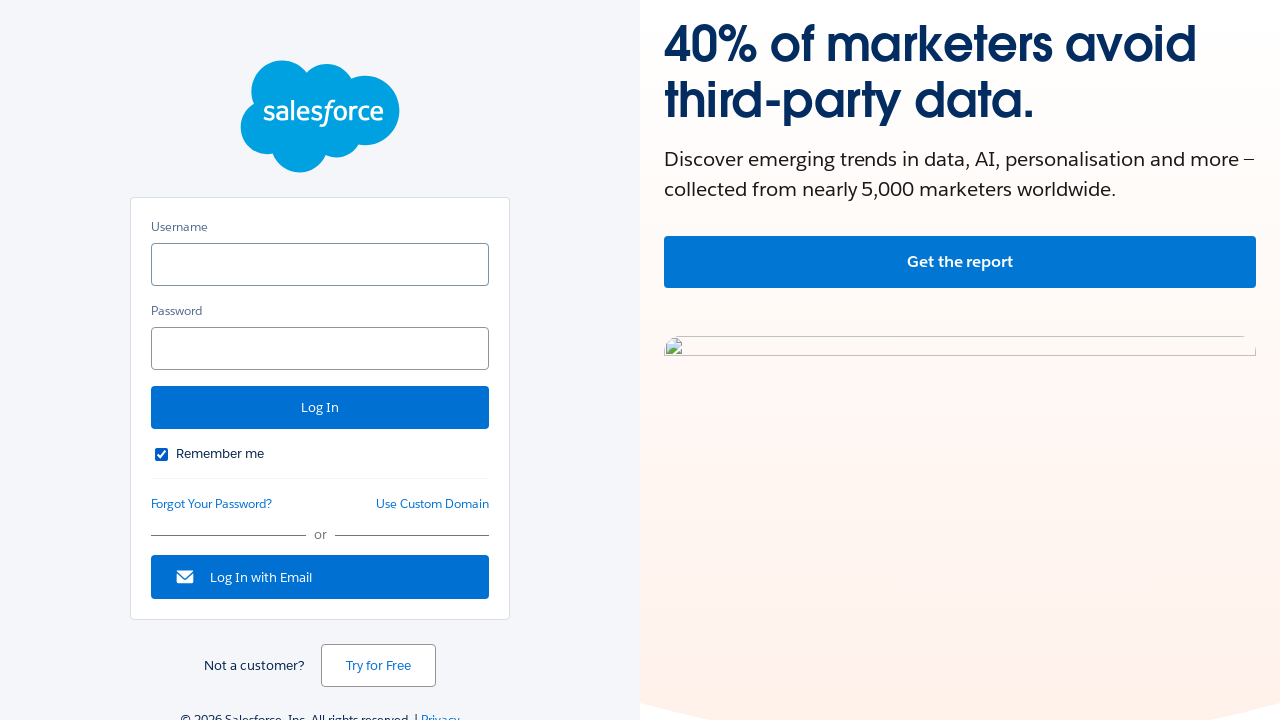

Clicked the 'Use Custom Domain' link at (432, 504) on a:has-text('Use Custom')
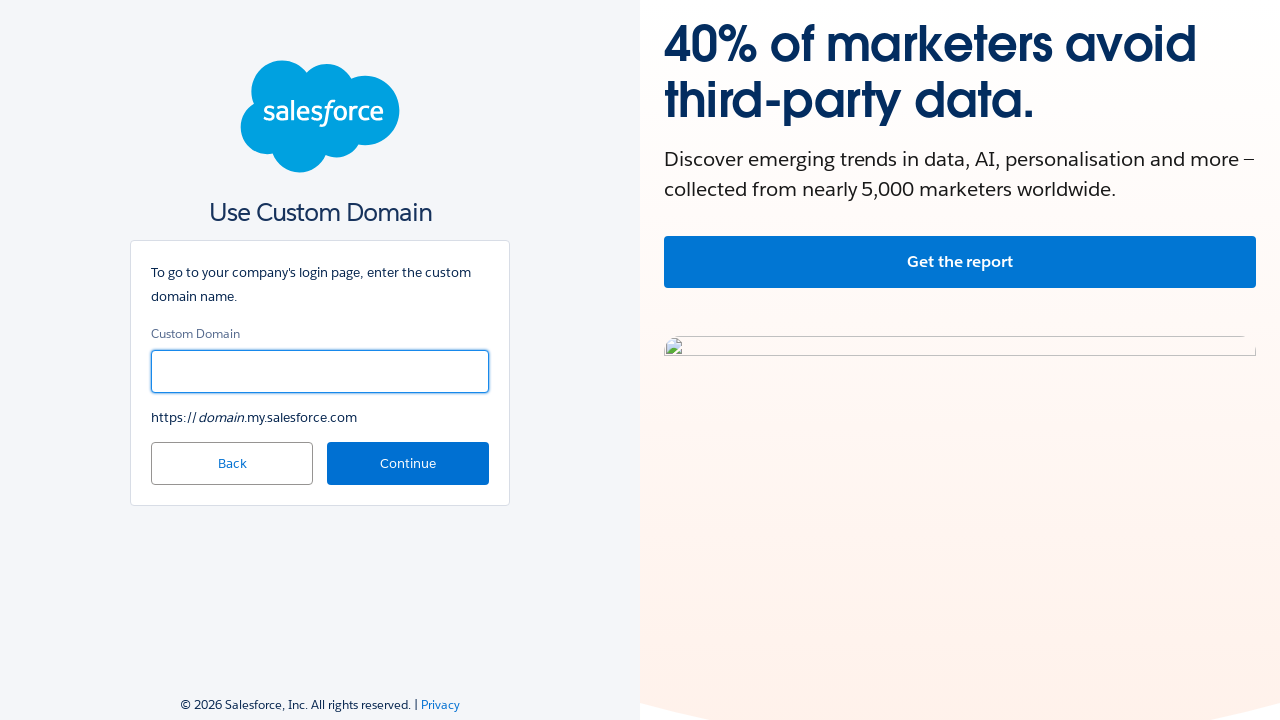

Navigation completed and network idle
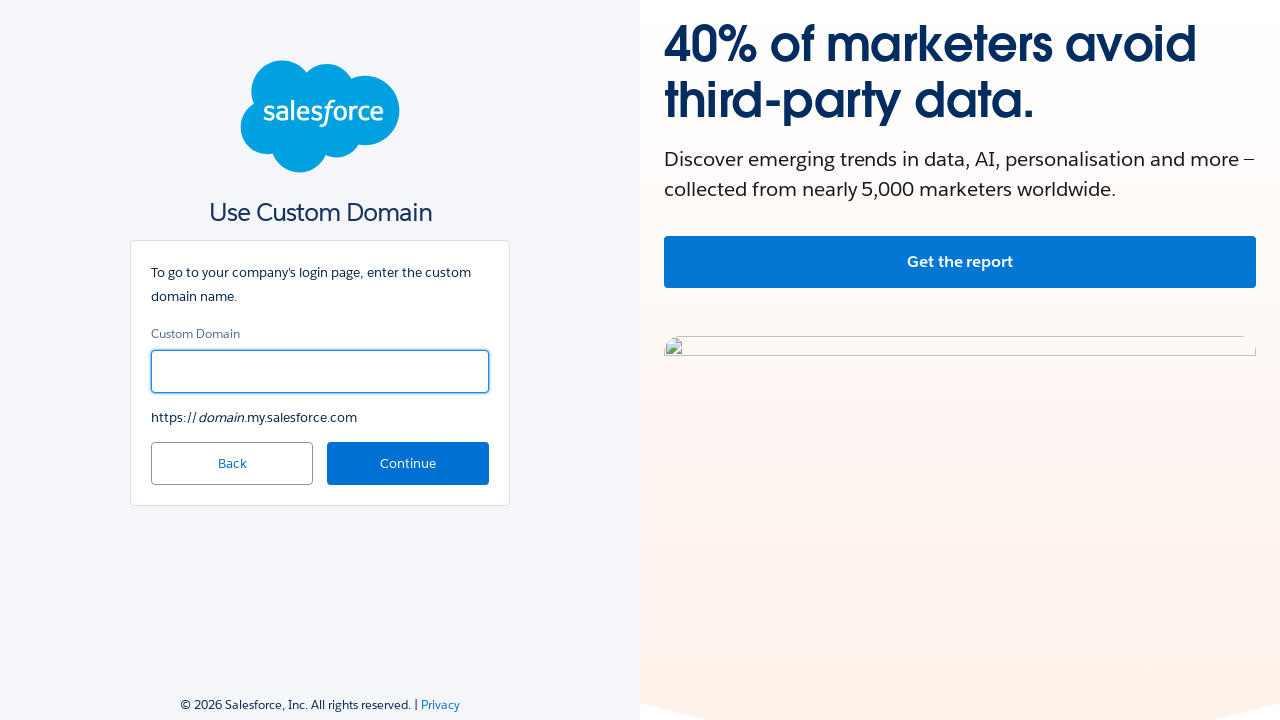

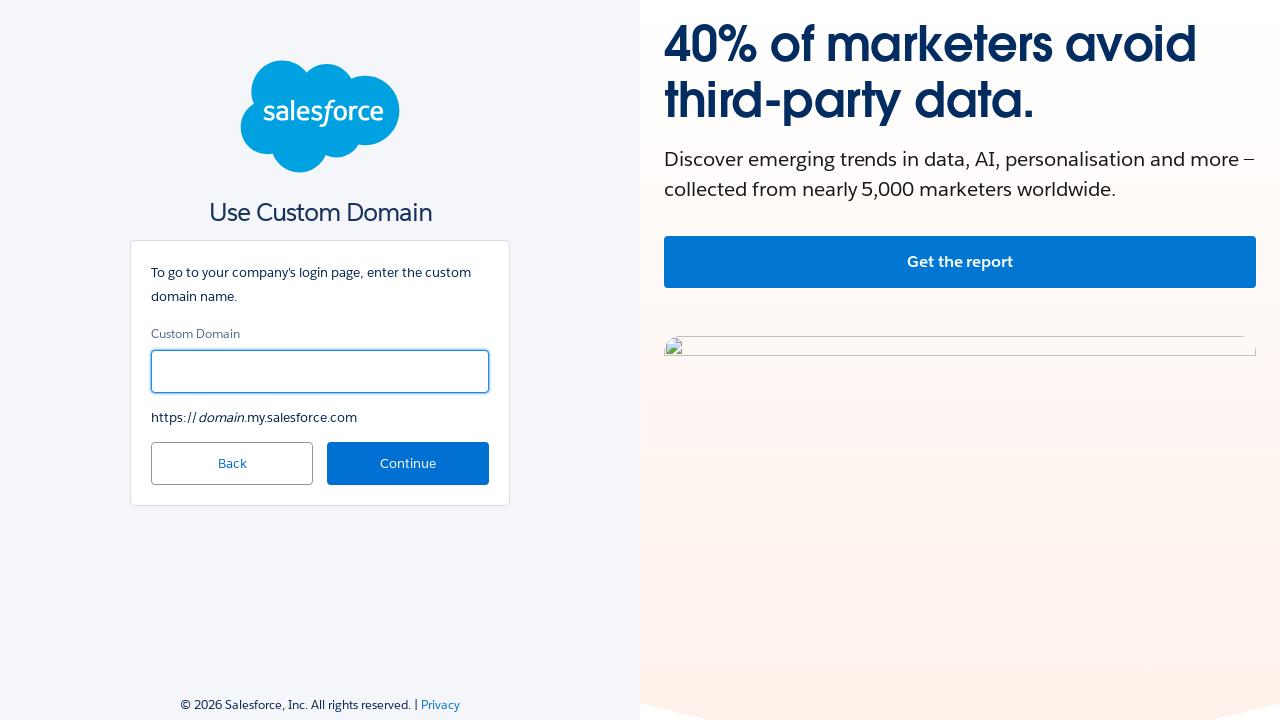